Tests checkbox functionality by finding all checkboxes on the page and verifying their checked/unchecked states using both attribute lookup and isChecked methods.

Starting URL: http://the-internet.herokuapp.com/checkboxes

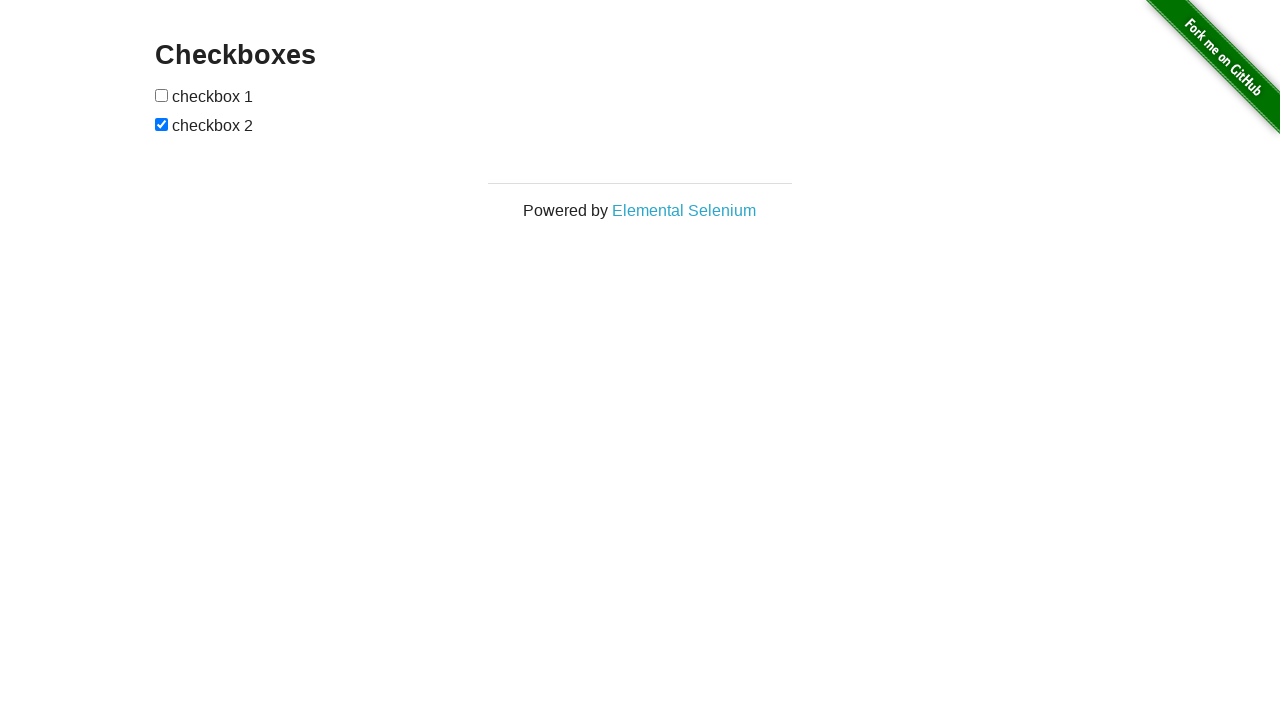

Located all checkboxes on the page
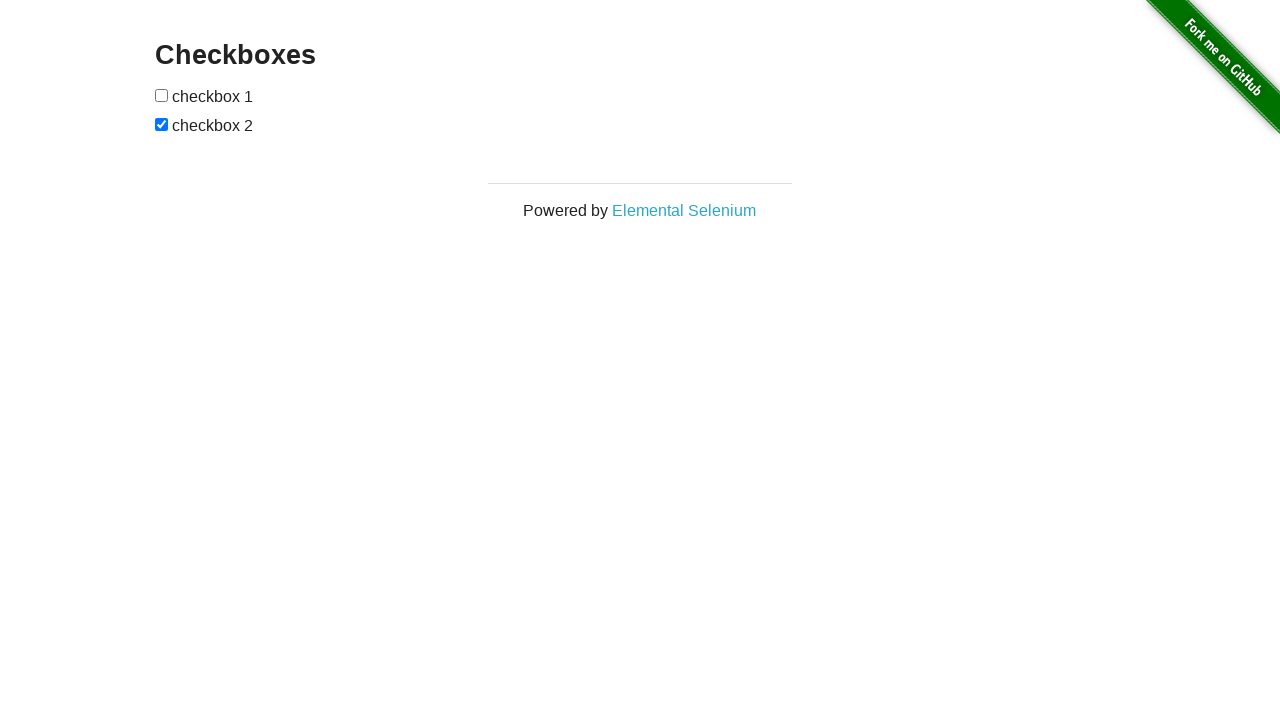

Waited for first checkbox to be present
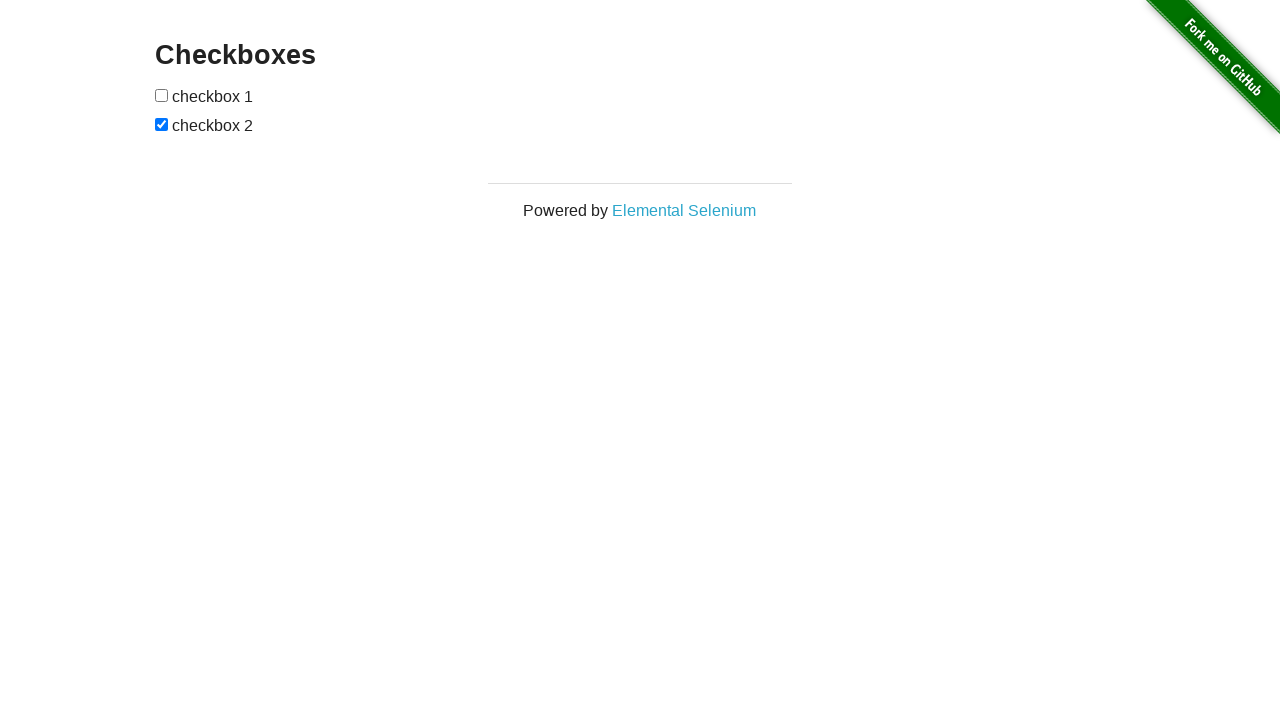

Found 2 checkboxes on the page
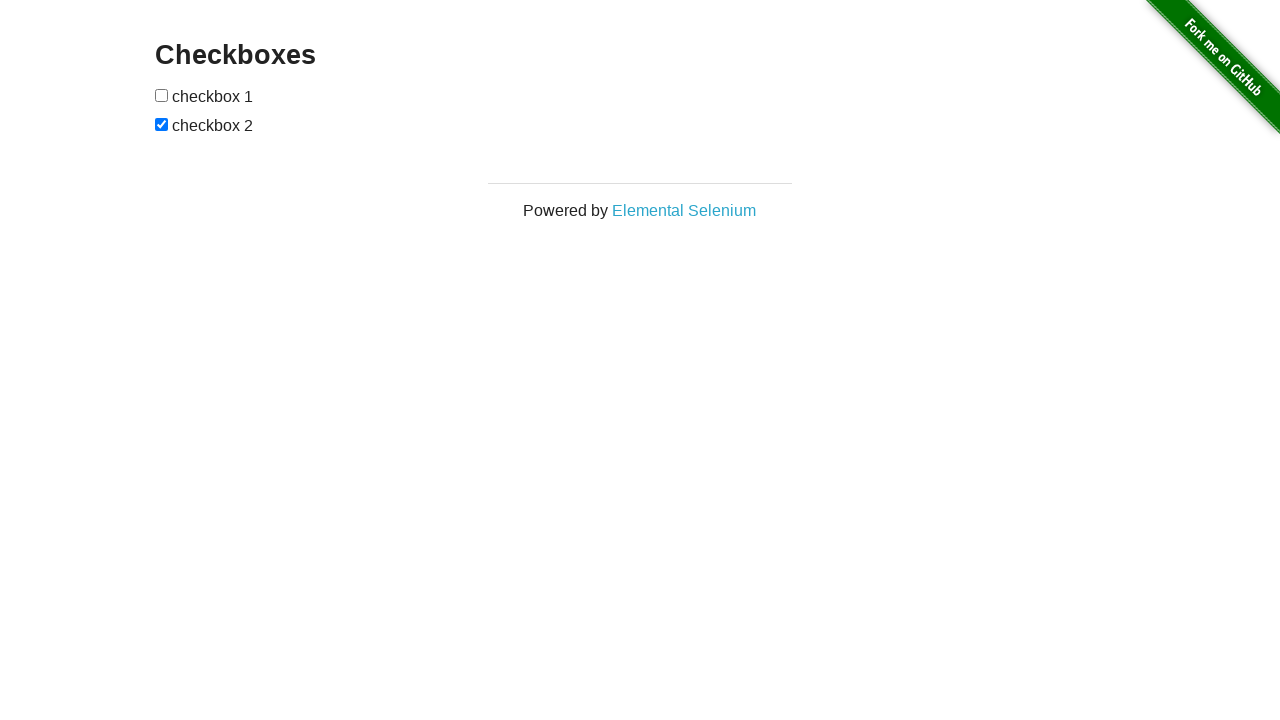

Verified first checkbox is unchecked by default
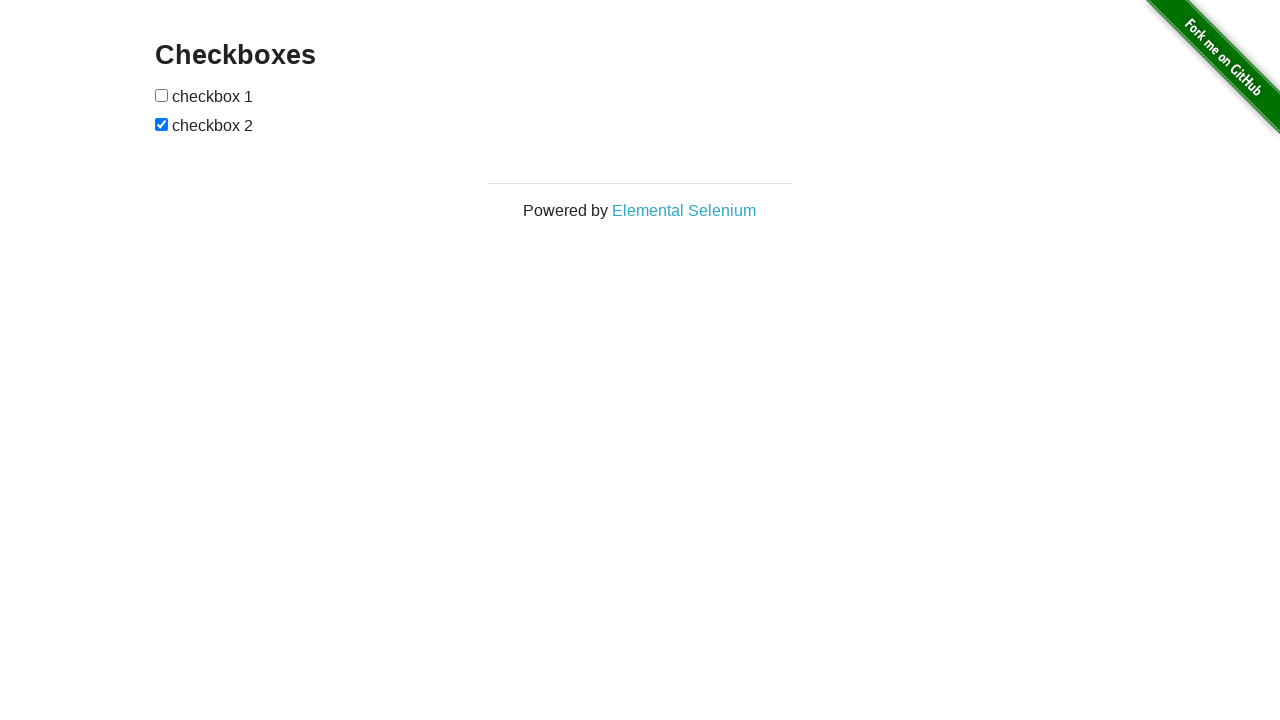

Verified last checkbox is checked by default
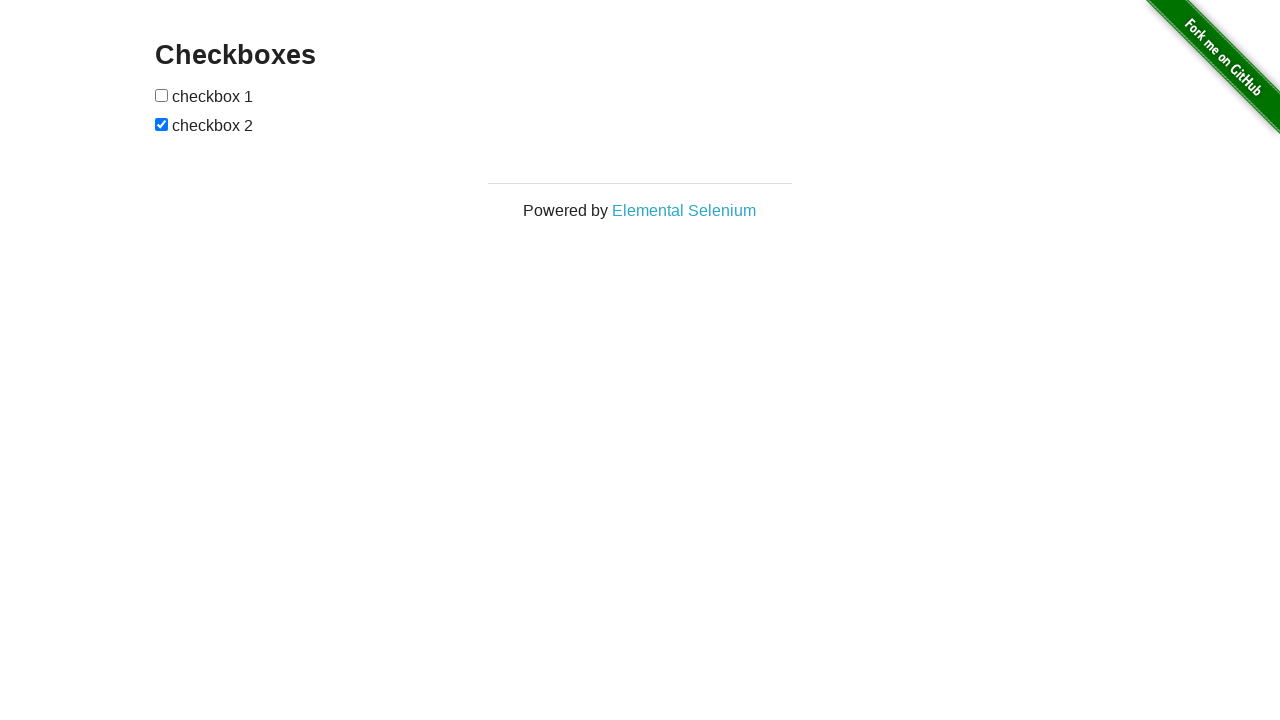

Clicked first checkbox to check it at (162, 95) on input[type="checkbox"] >> nth=0
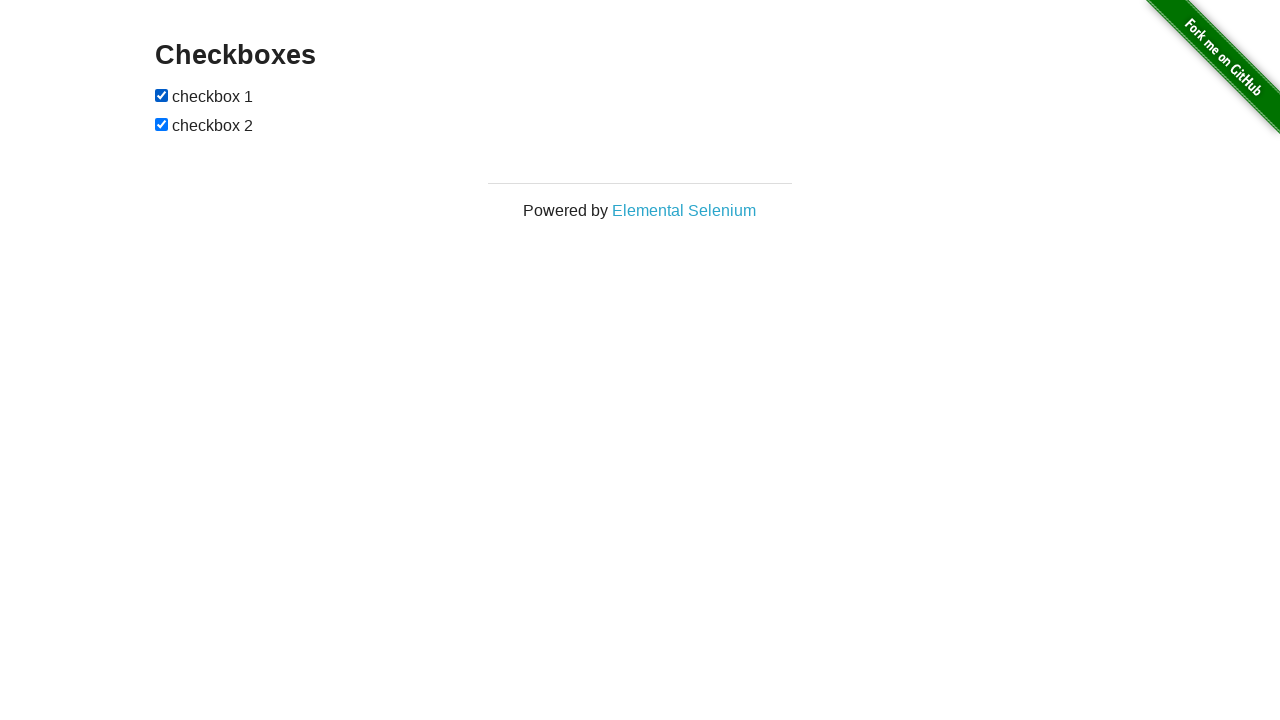

Verified first checkbox is now checked
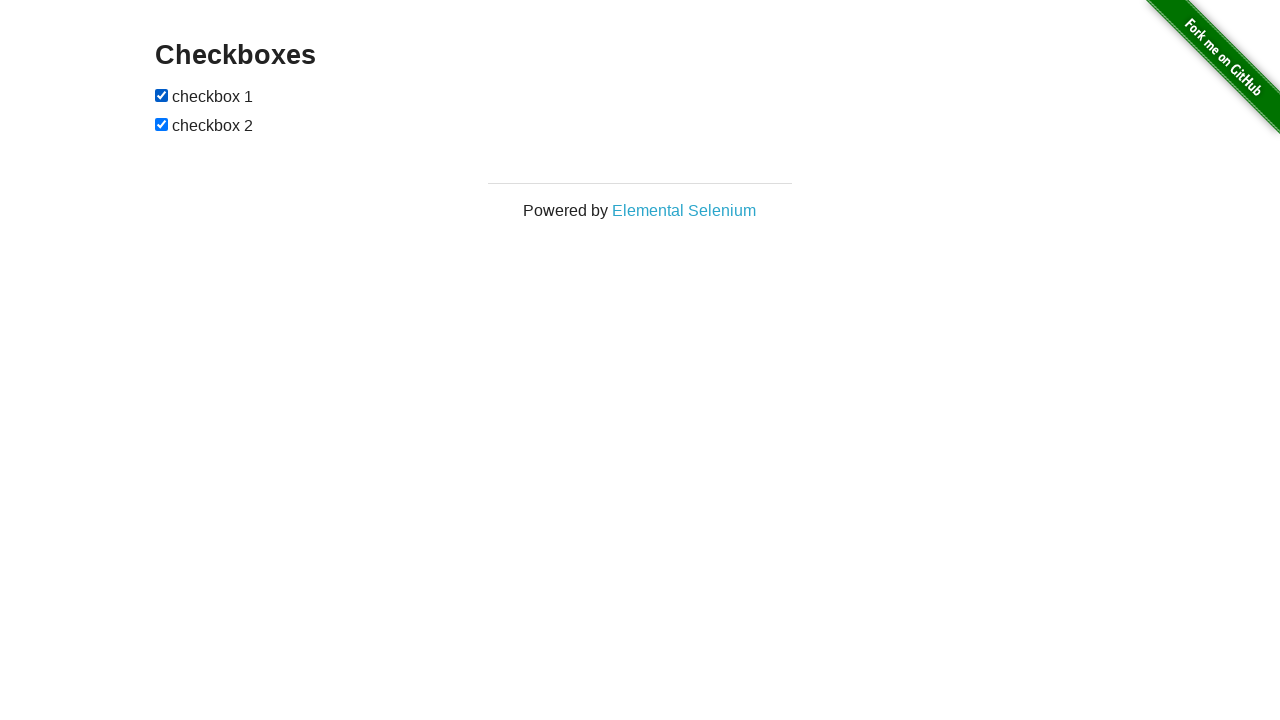

Clicked last checkbox to uncheck it at (162, 124) on input[type="checkbox"] >> nth=1
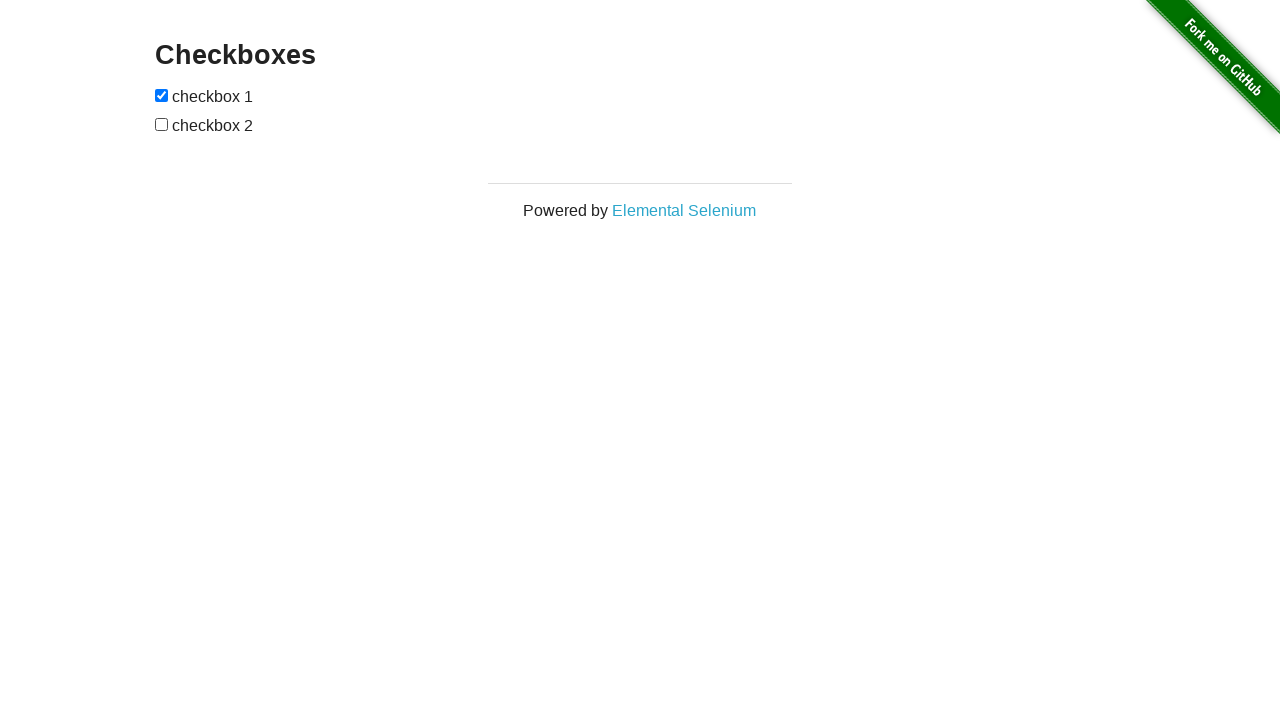

Verified last checkbox is now unchecked
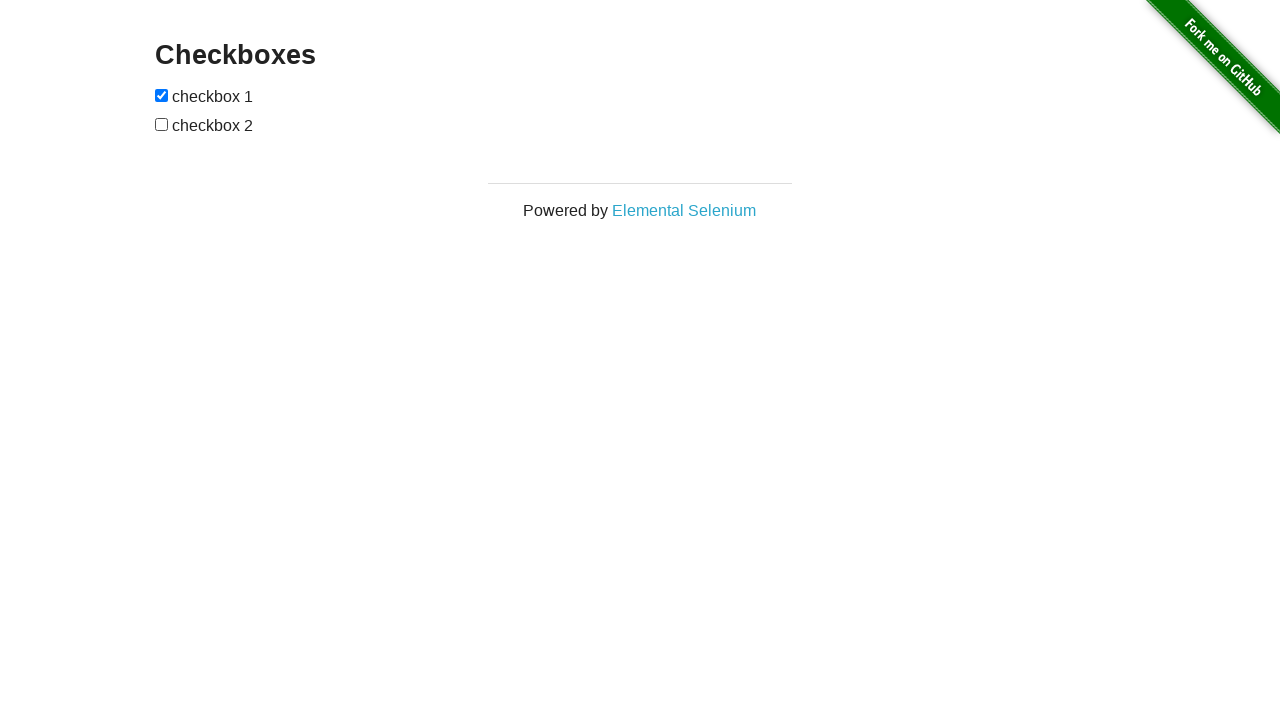

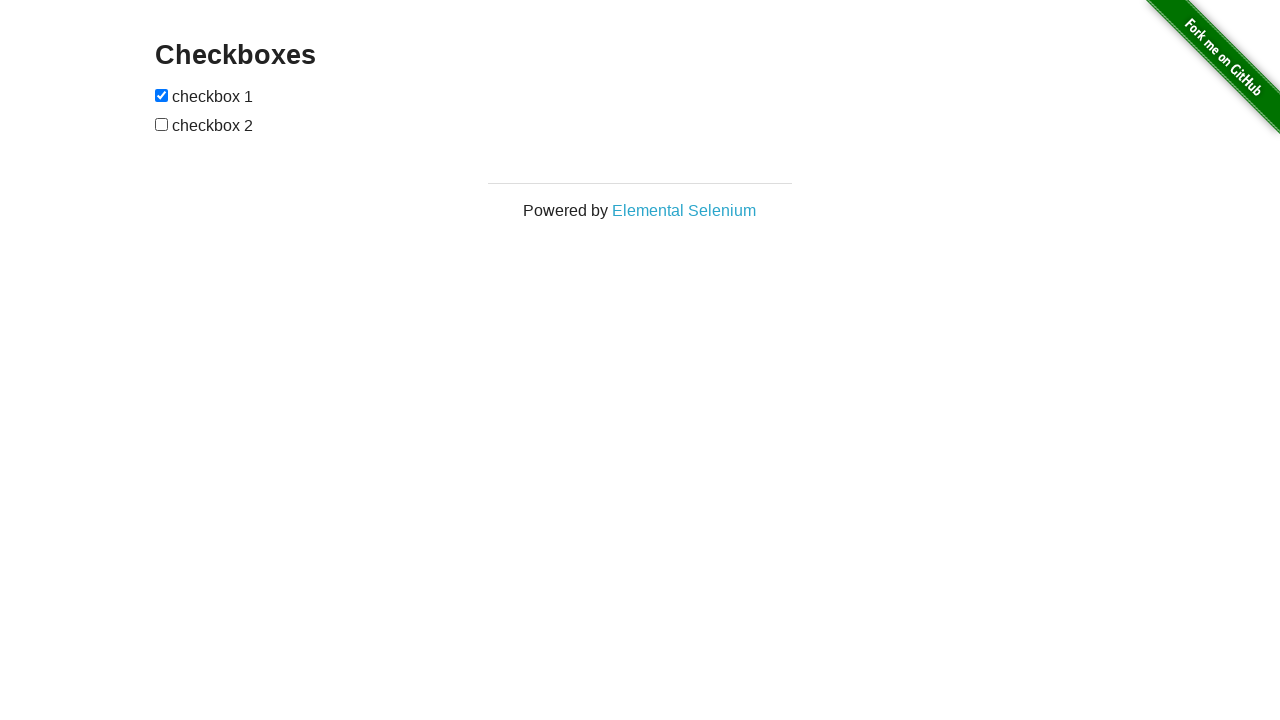